Verifies that the search input field is displayed on the Kohl's homepage

Starting URL: https://www.kohls.com/

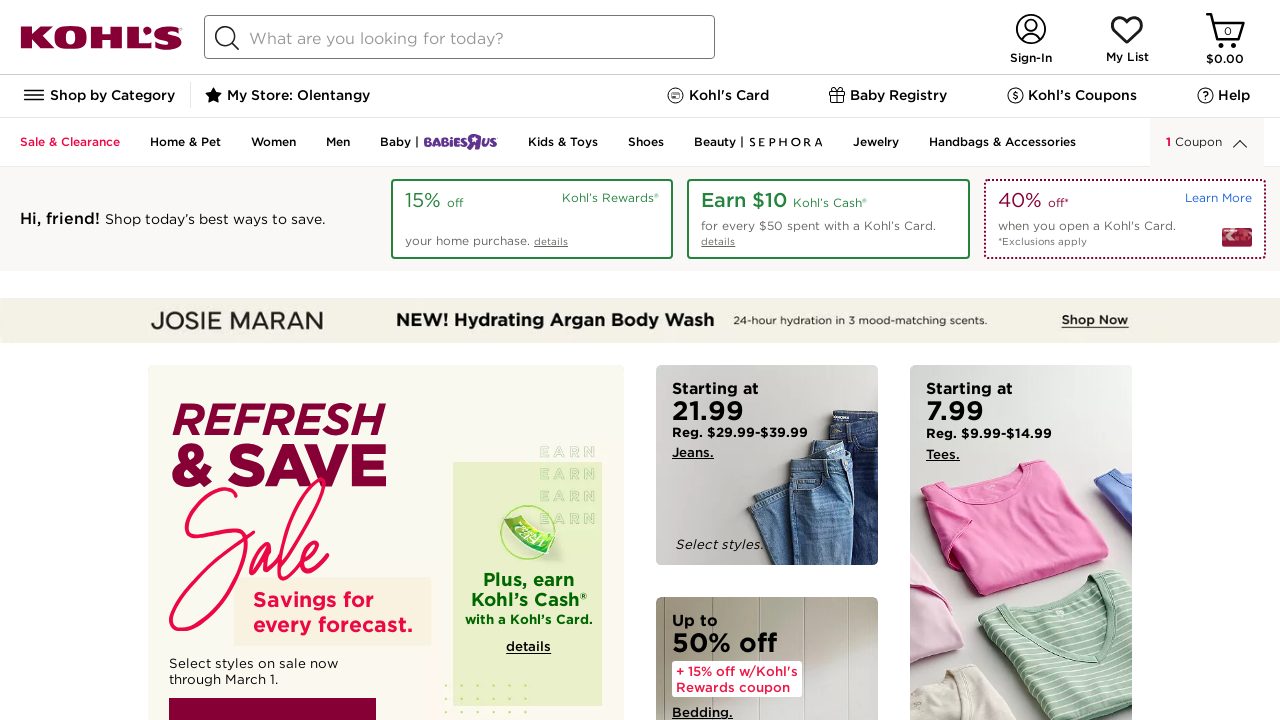

Navigated to Kohl's homepage
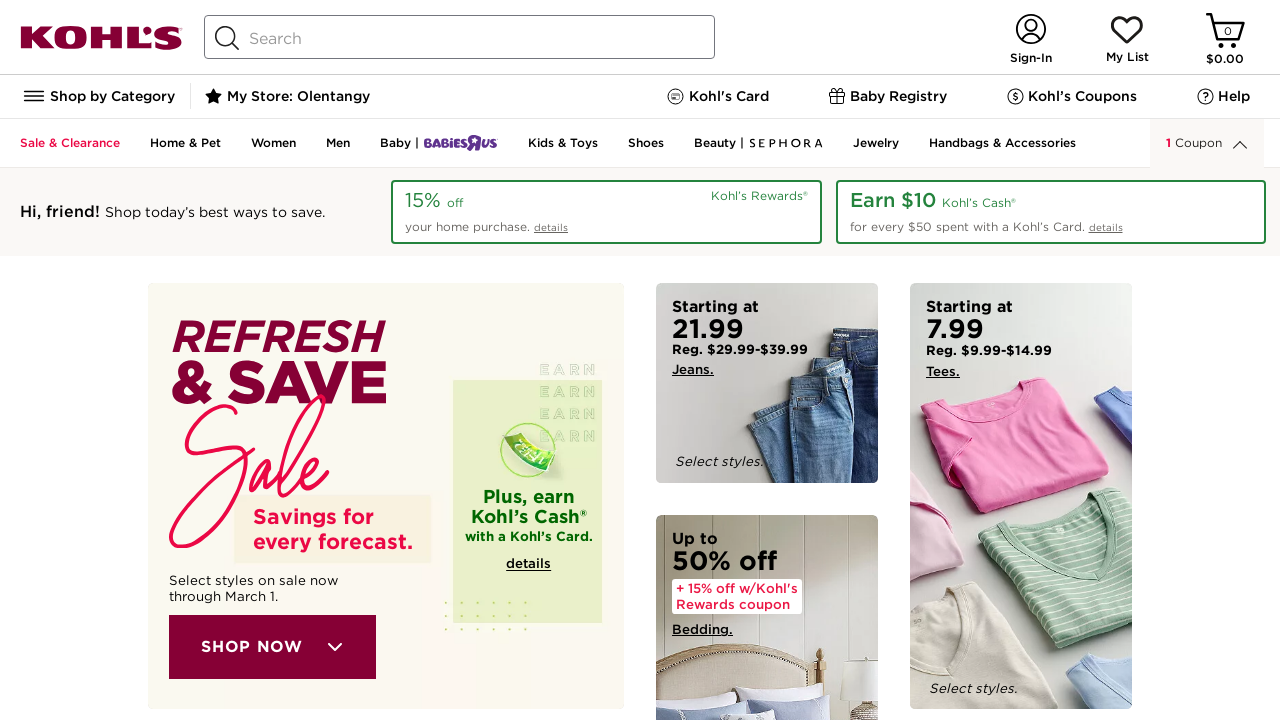

Verified that search input field is displayed on the homepage
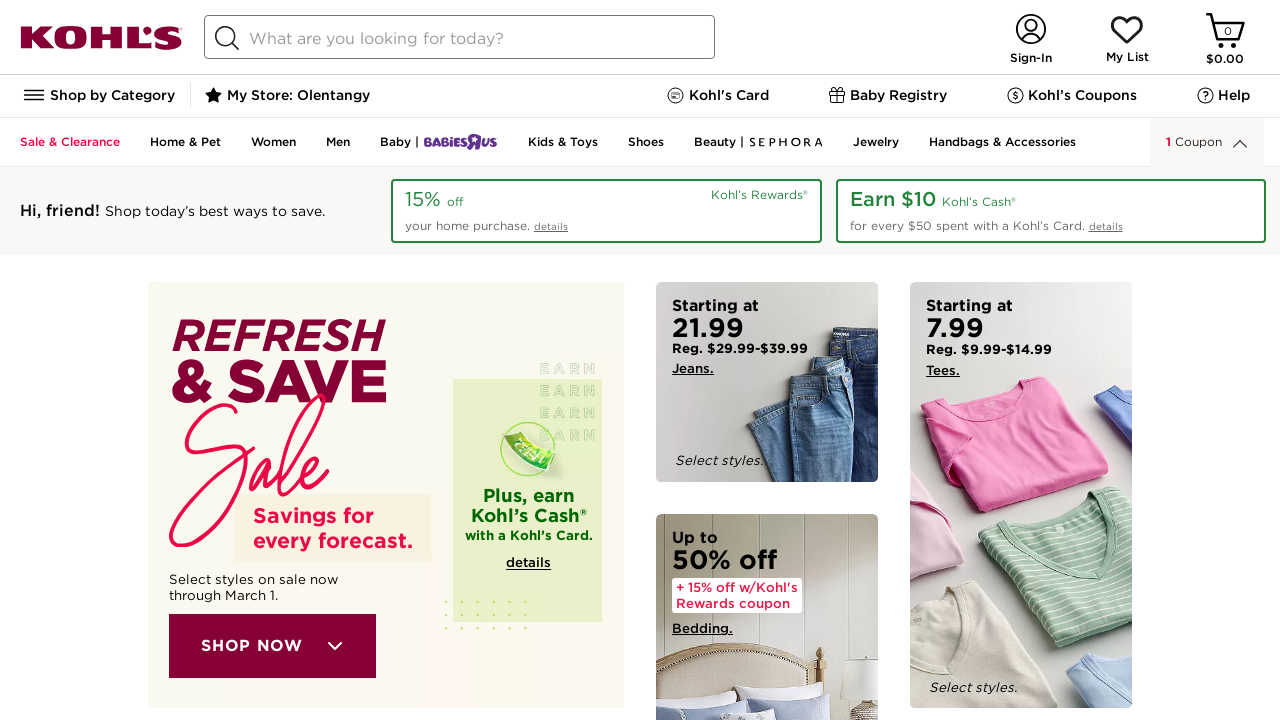

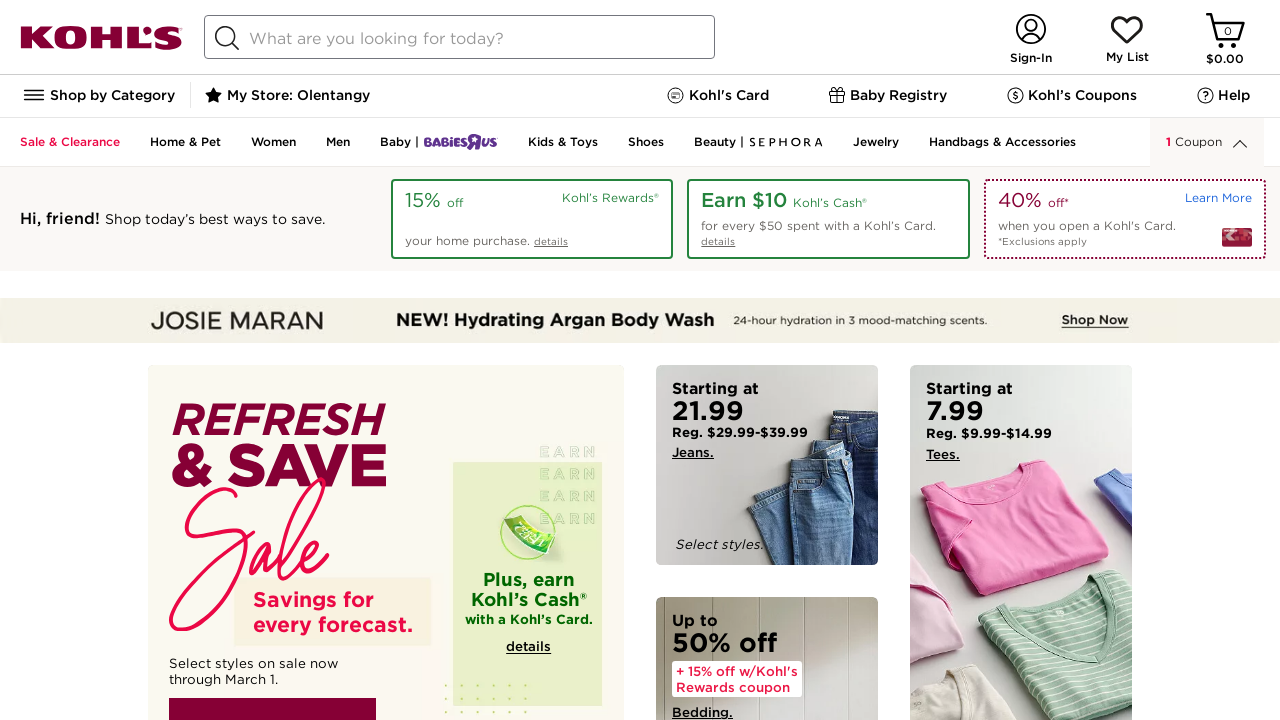